Navigates to the Automation Practice page and verifies that footer navigation links are present and visible

Starting URL: https://rahulshettyacademy.com/AutomationPractice/

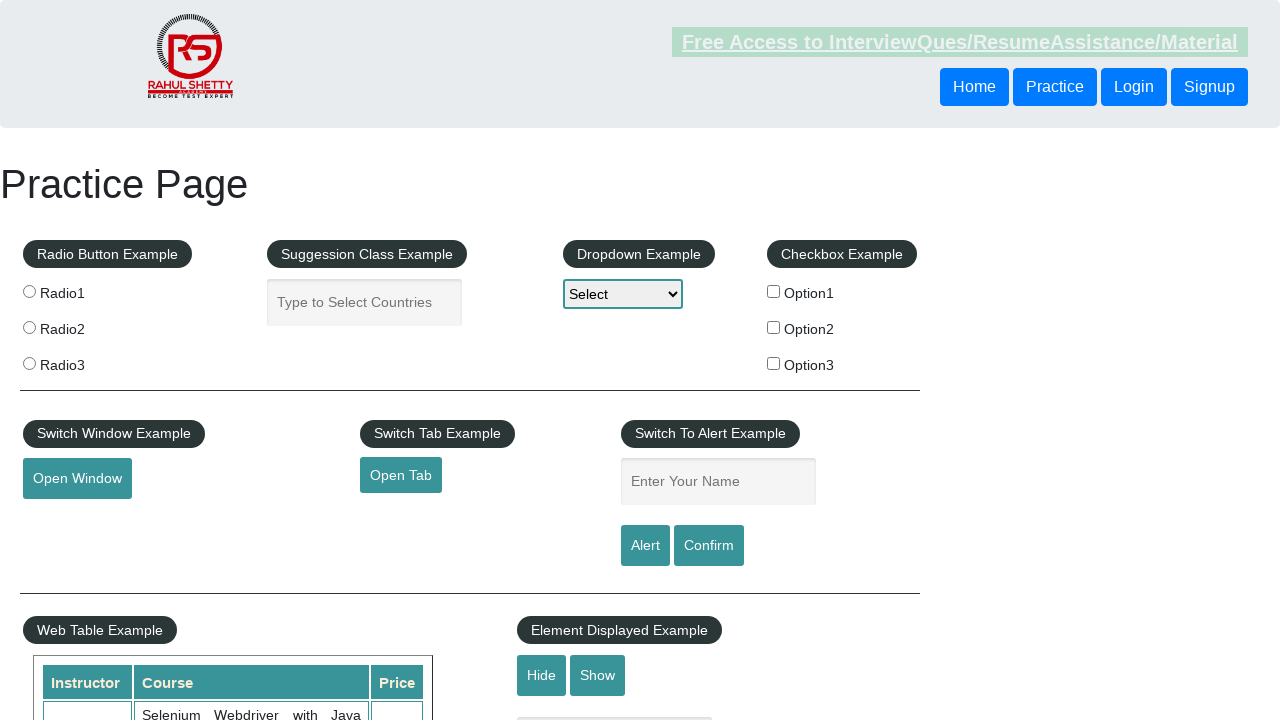

Waited for page to reach domcontentloaded state
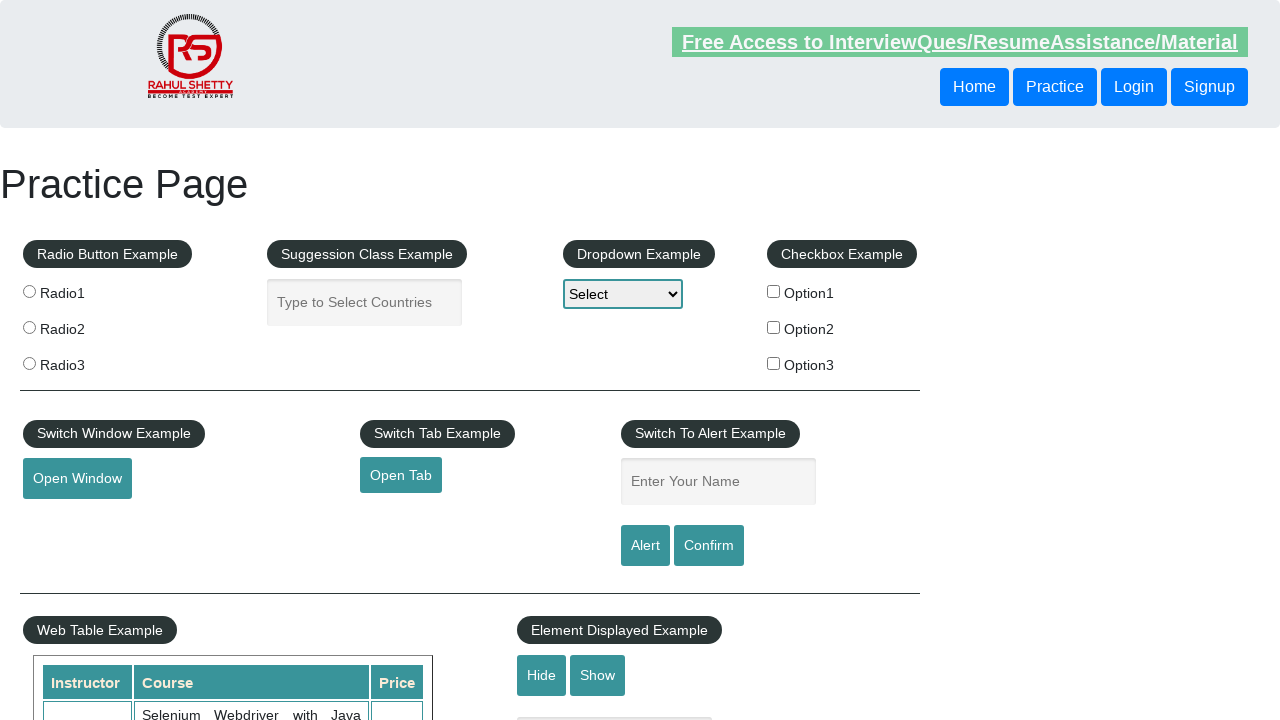

Waited for footer navigation links to be present
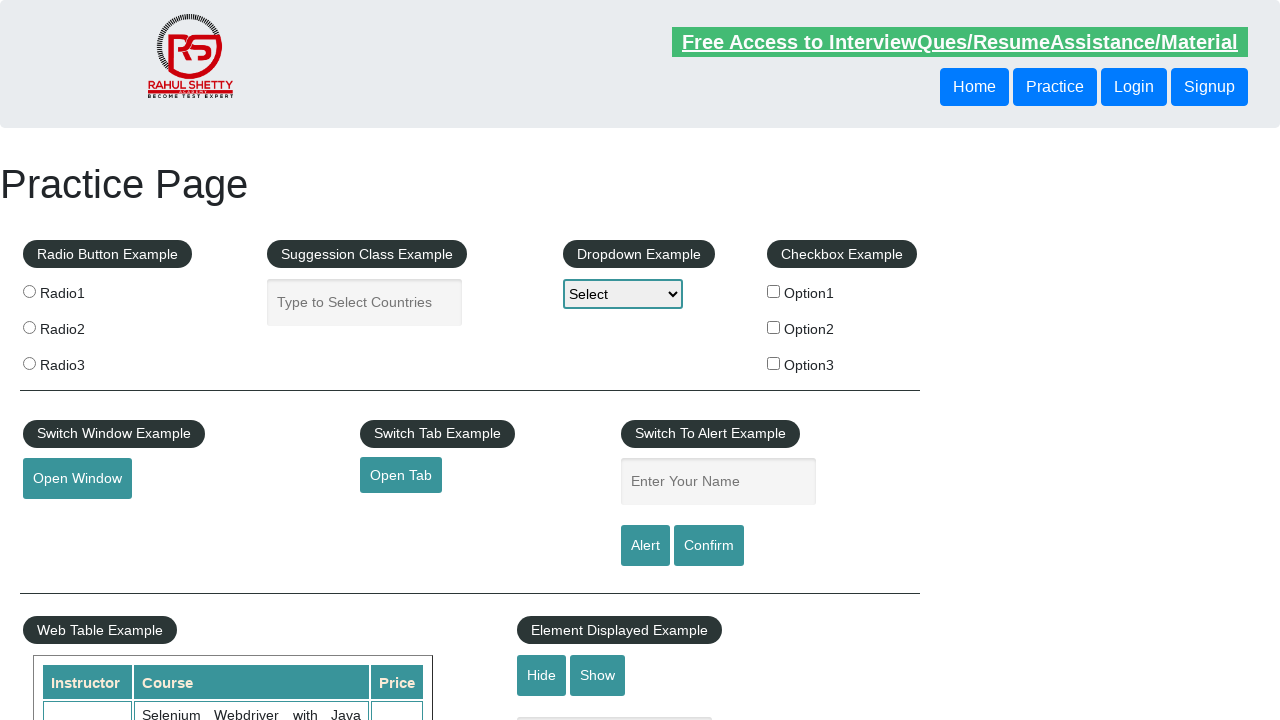

Located all footer navigation links
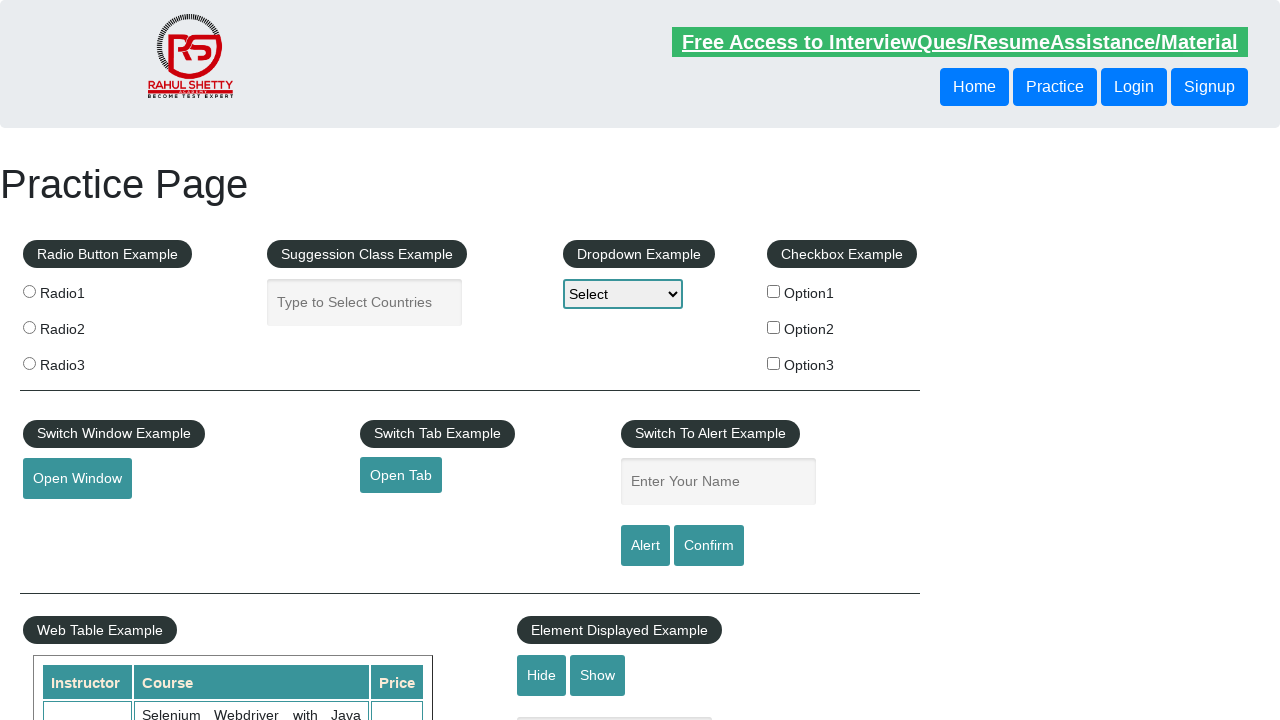

Verified that footer navigation links are present and visible
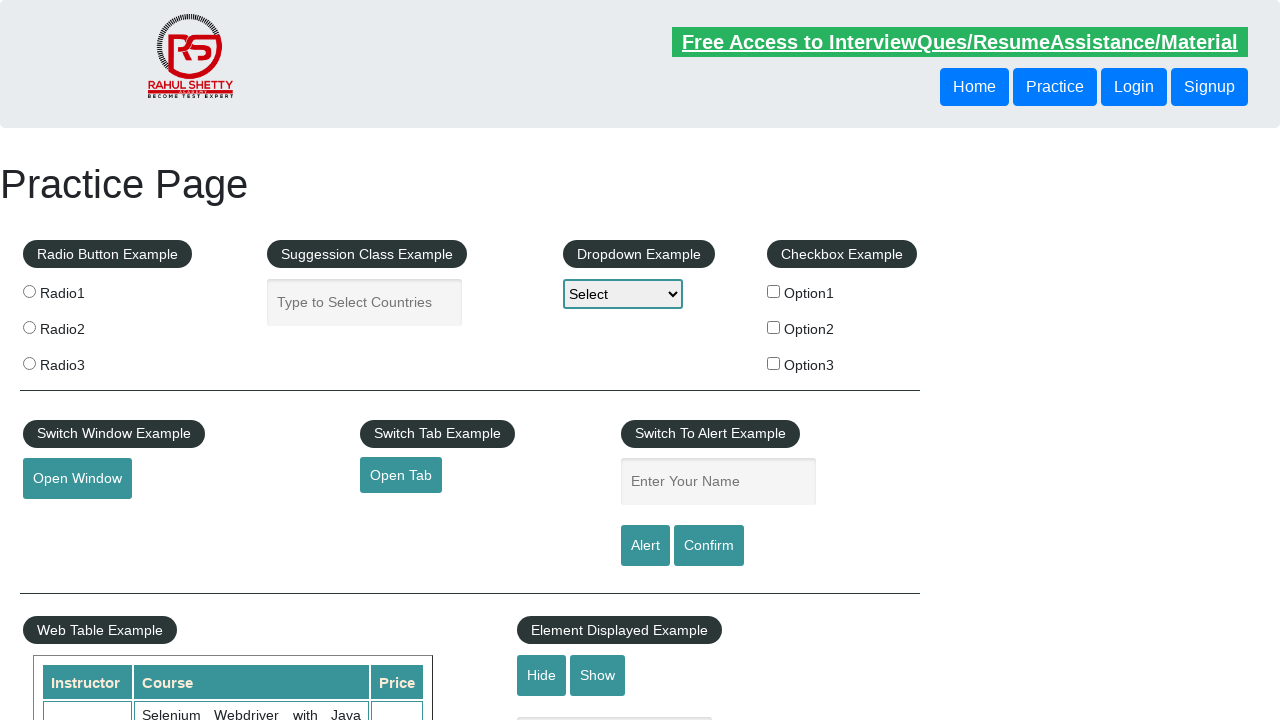

Retrieved the first footer navigation link
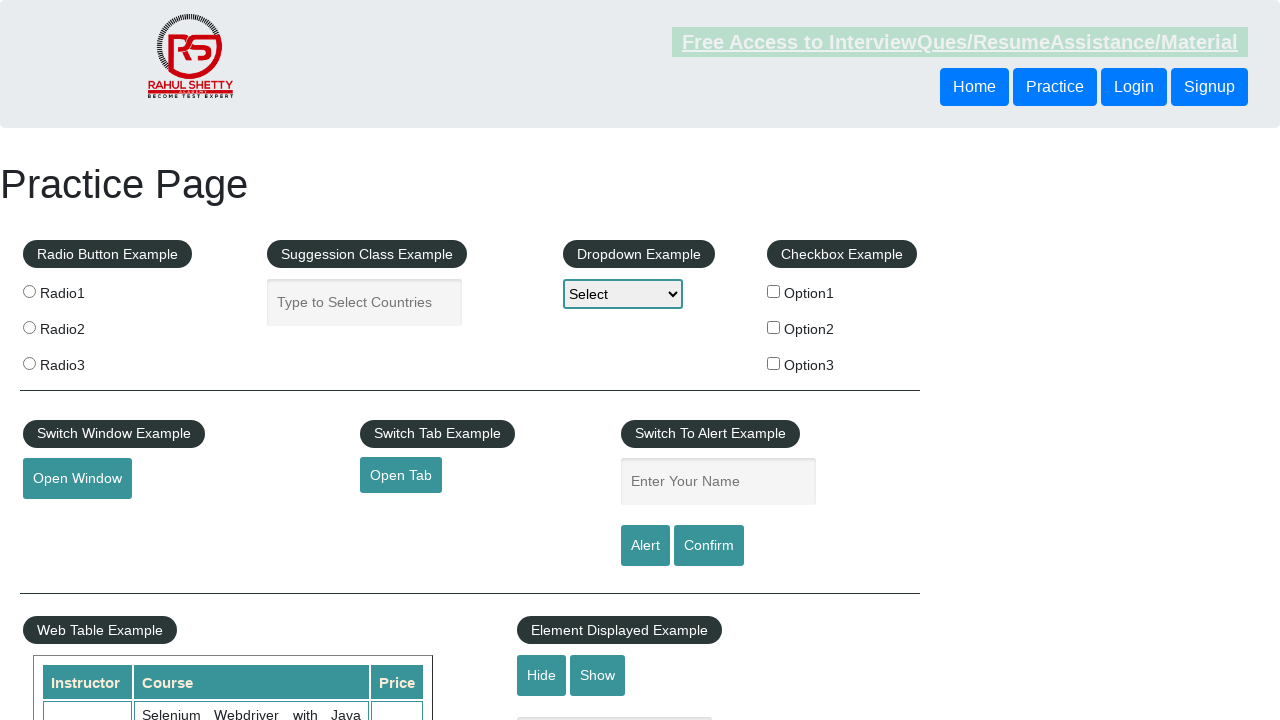

Clicked on the first footer navigation link at (157, 482) on li.gf-li a >> nth=0
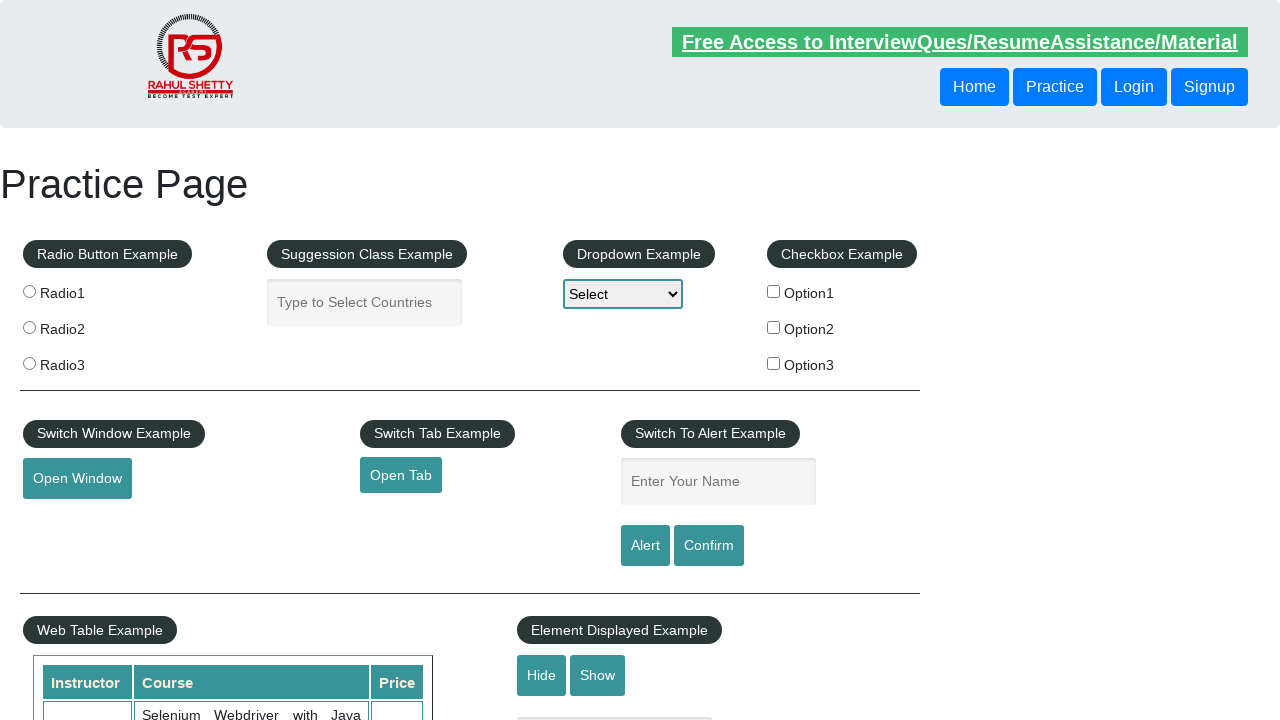

Waited for navigation to complete and page to fully load
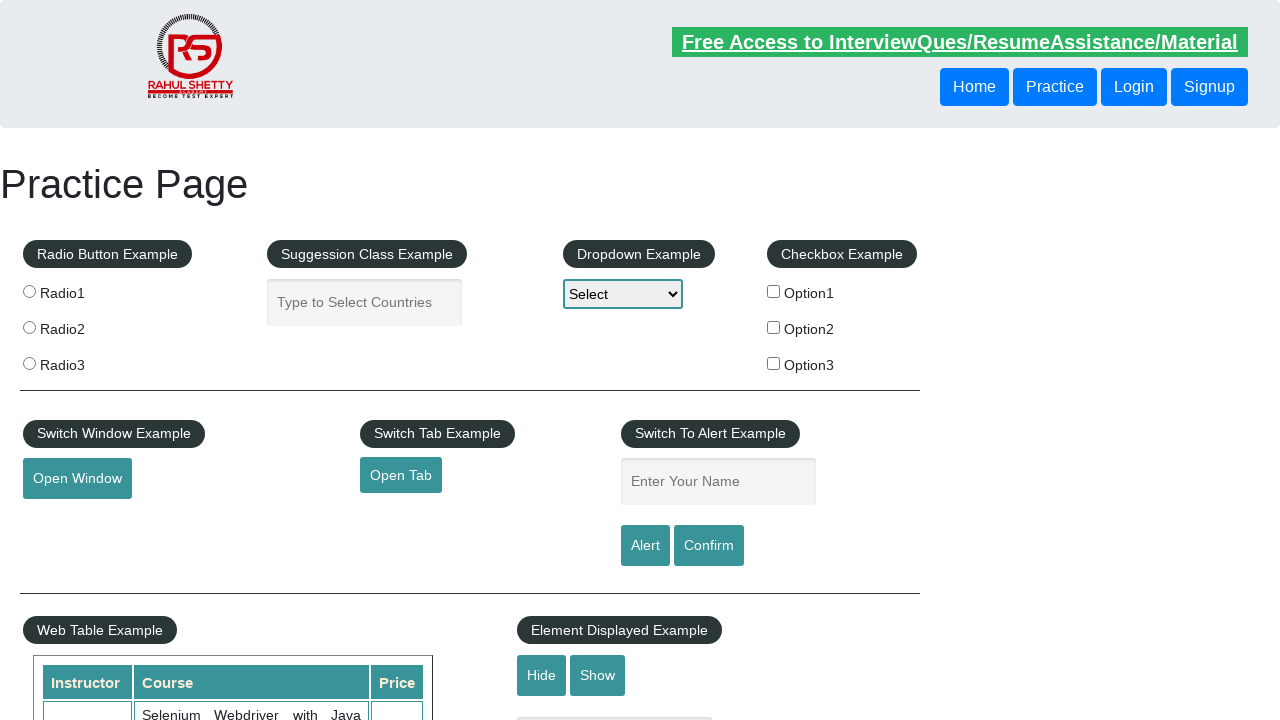

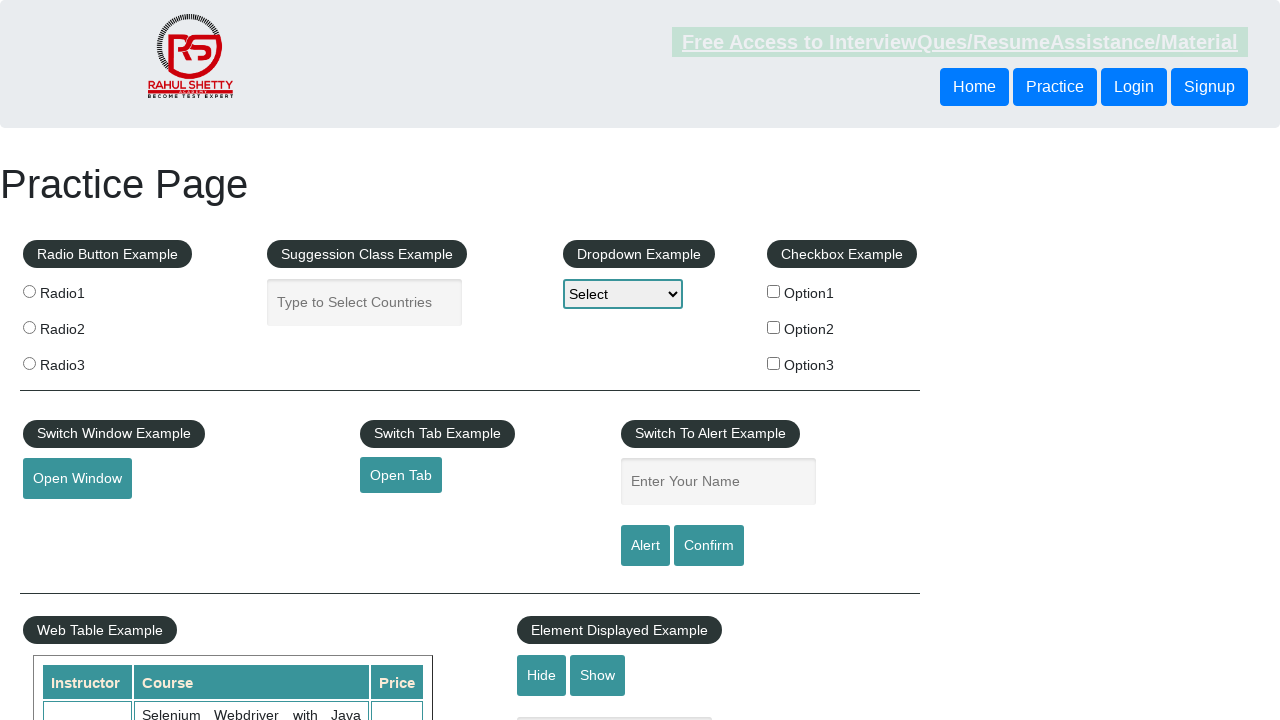